Navigates to the Mars NASA news site and waits for the news content list to load

Starting URL: https://data-class-mars.s3.amazonaws.com/Mars/index.html

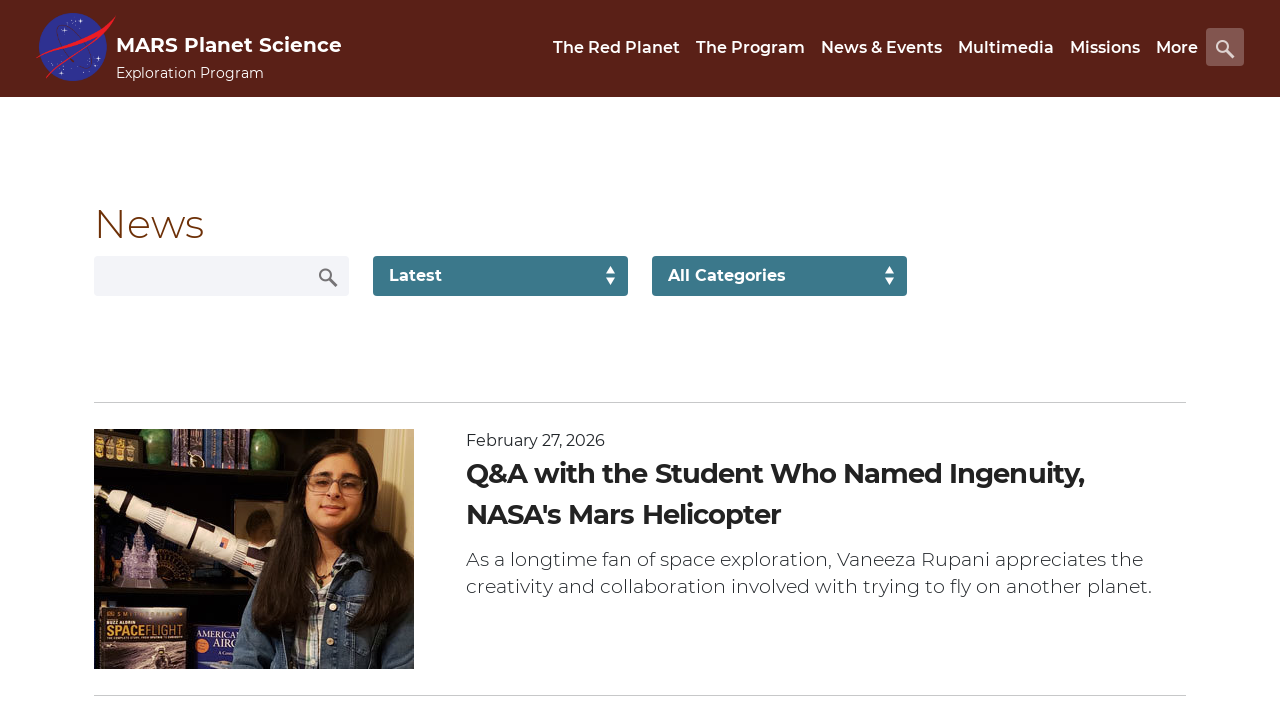

Navigated to Mars NASA news site
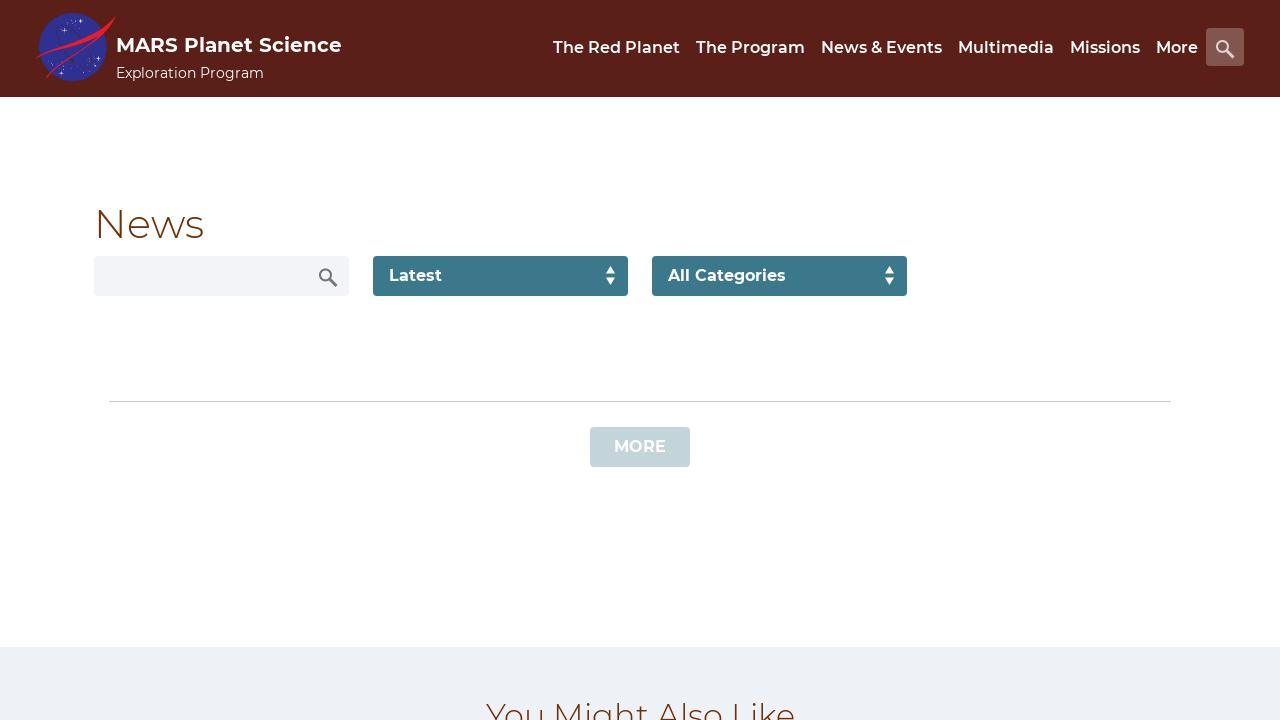

News content list loaded successfully
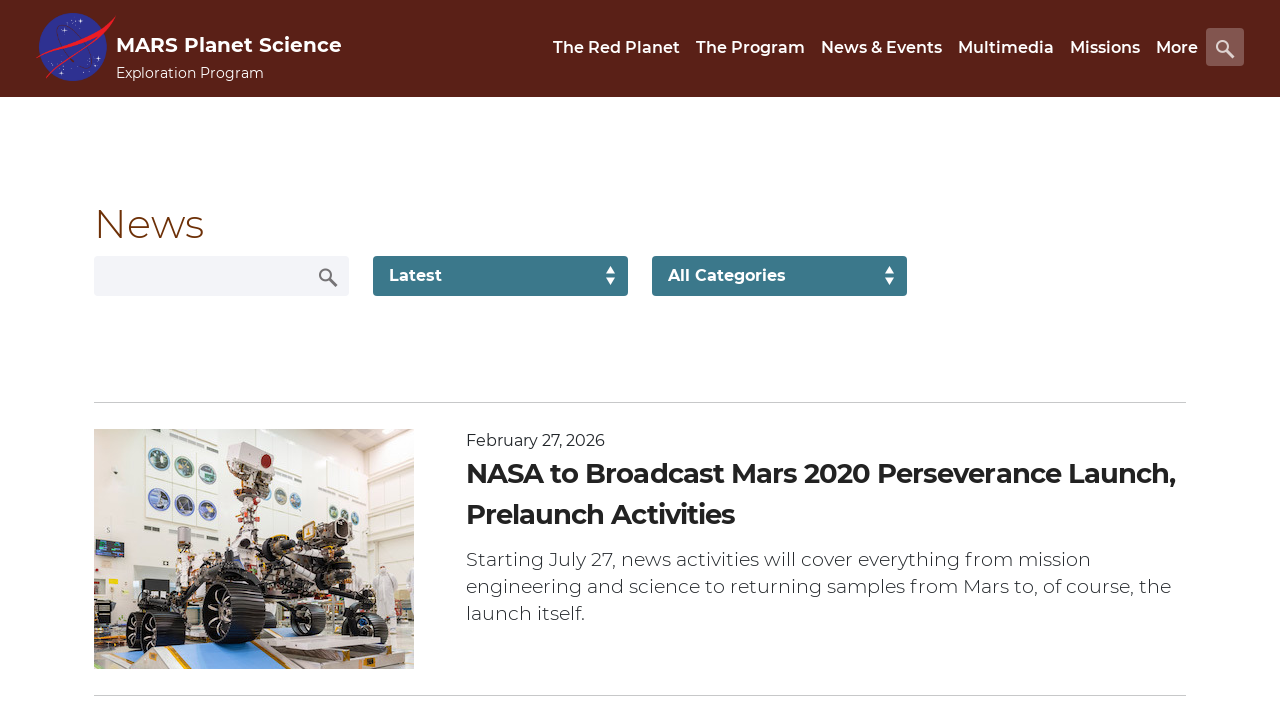

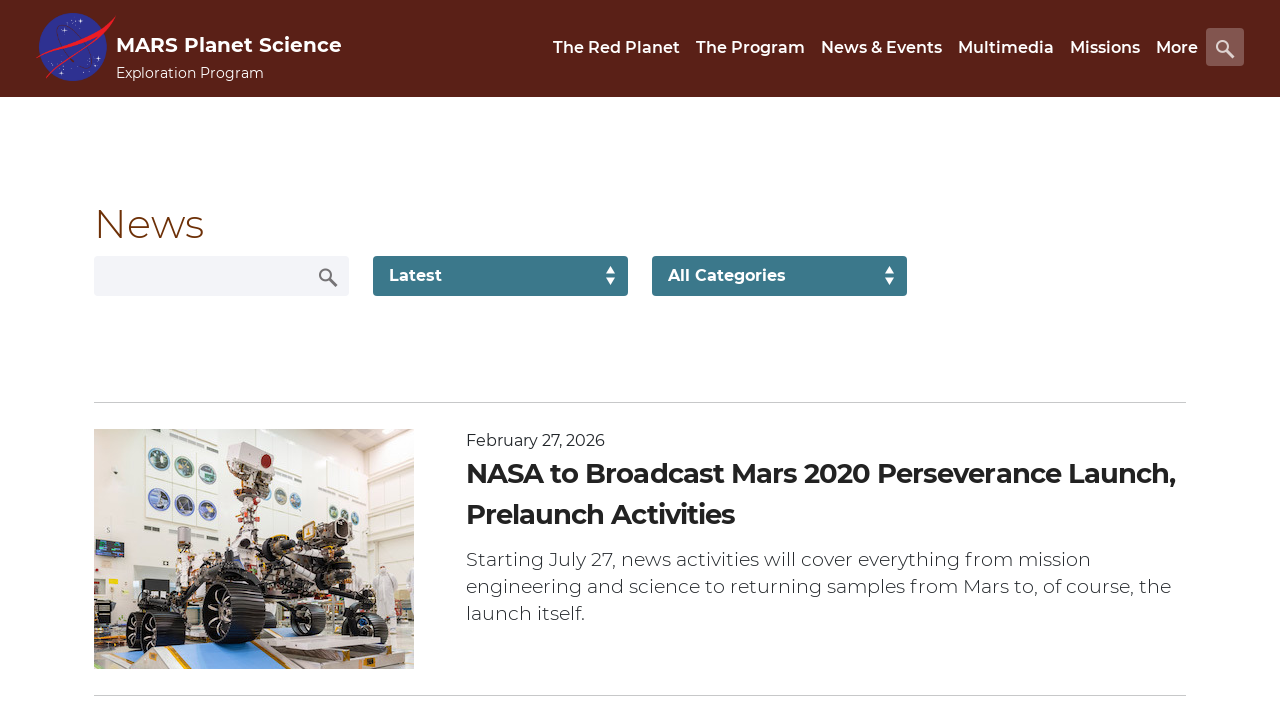